Tests an e-commerce checkout flow by adding specific vegetables (Cucumber, Broccoli, Beetroot) to cart, proceeding to checkout, and applying a promo code.

Starting URL: https://rahulshettyacademy.com/seleniumPractise/#/

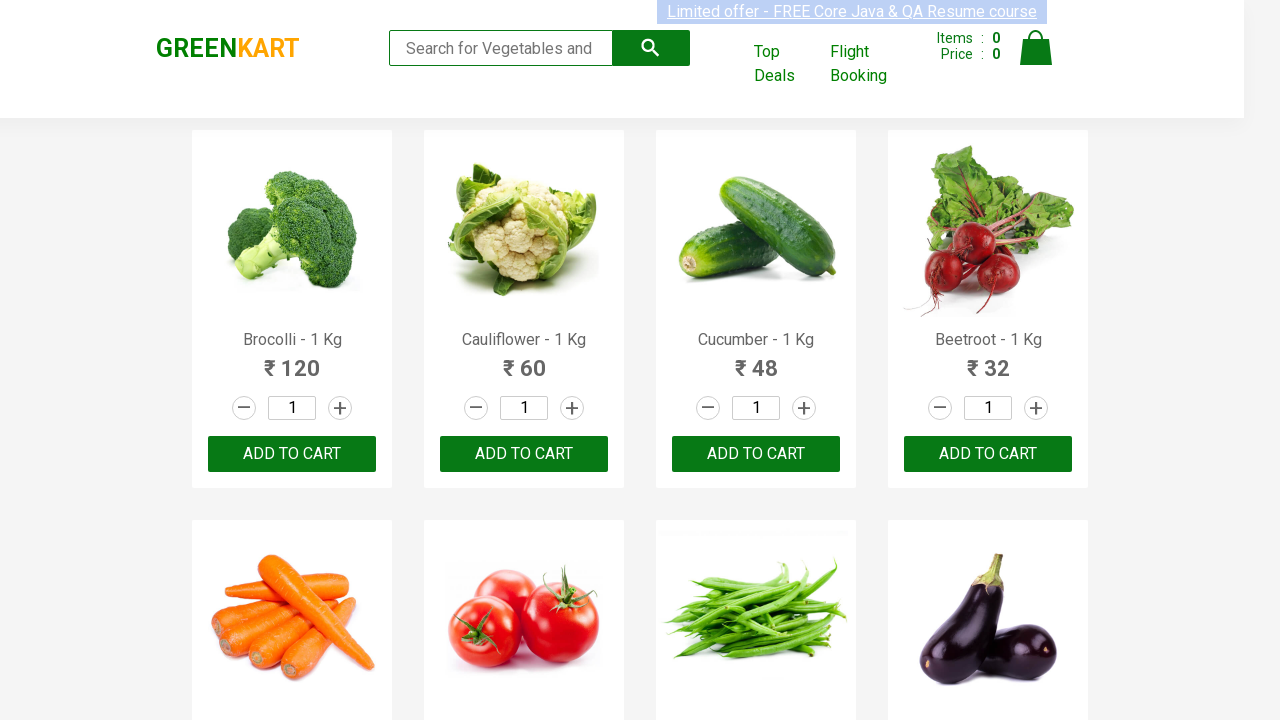

Waited for product list to load
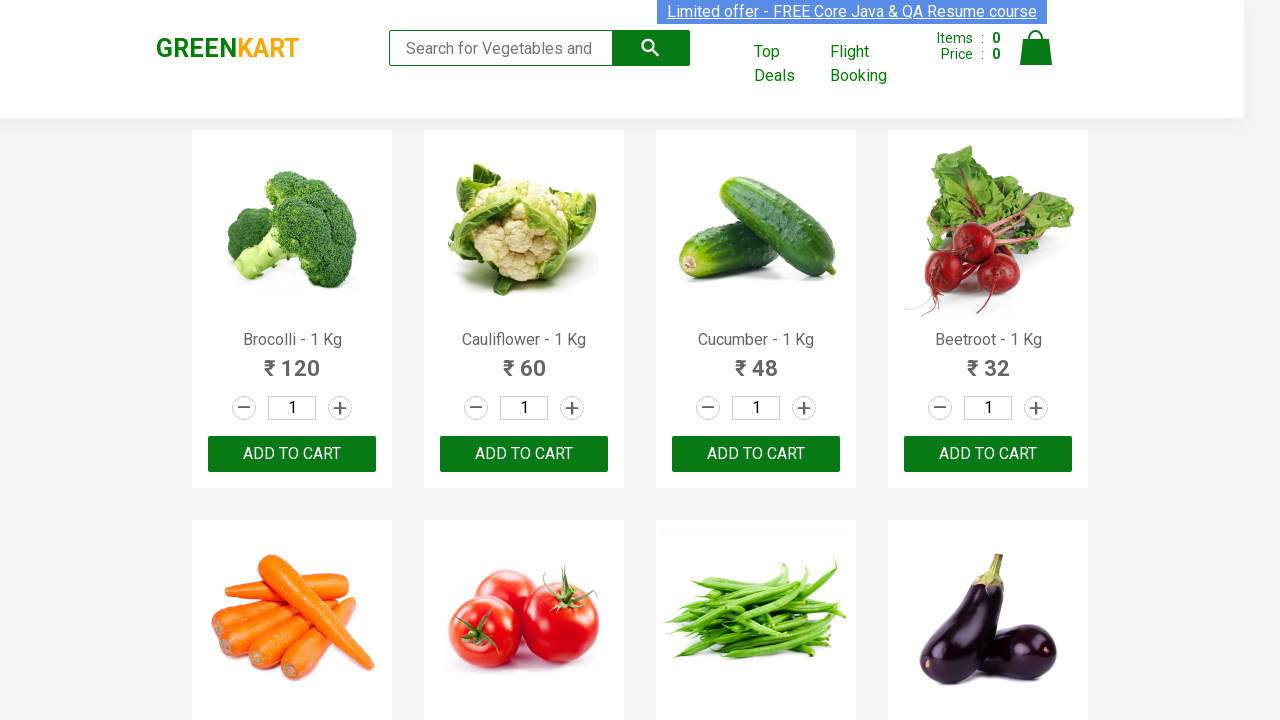

Retrieved all product name elements
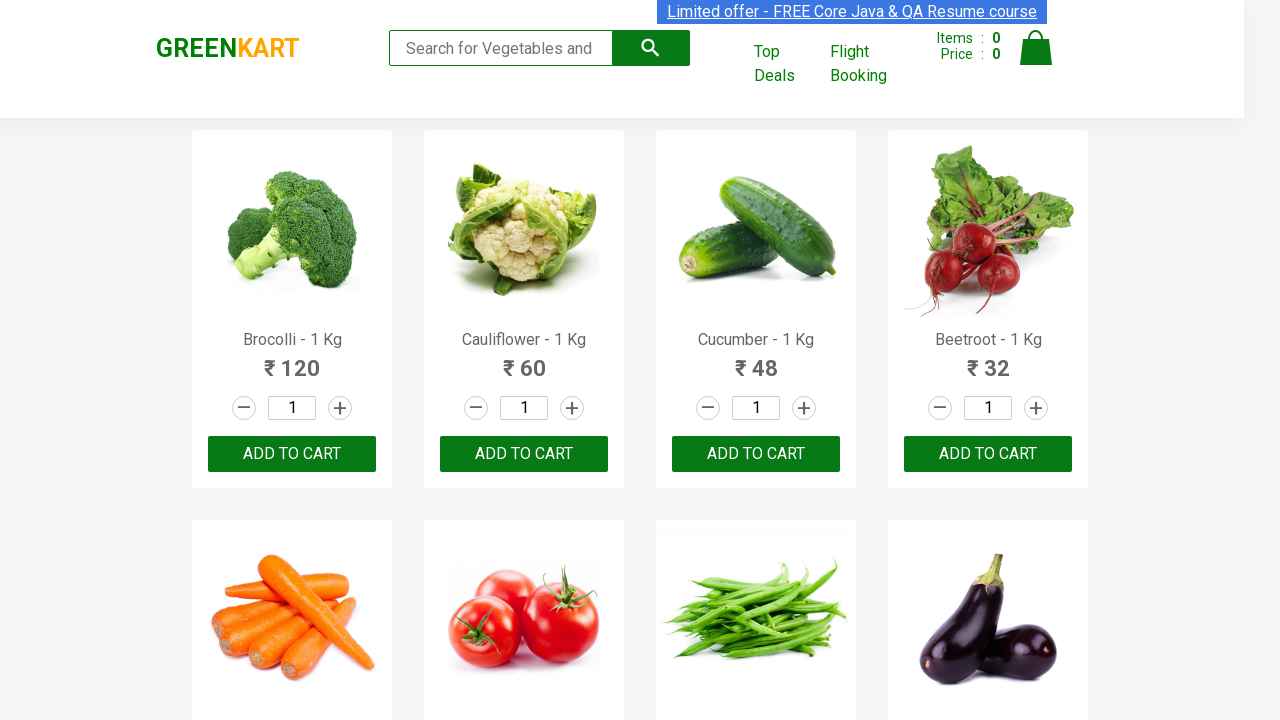

Retrieved all add to cart buttons
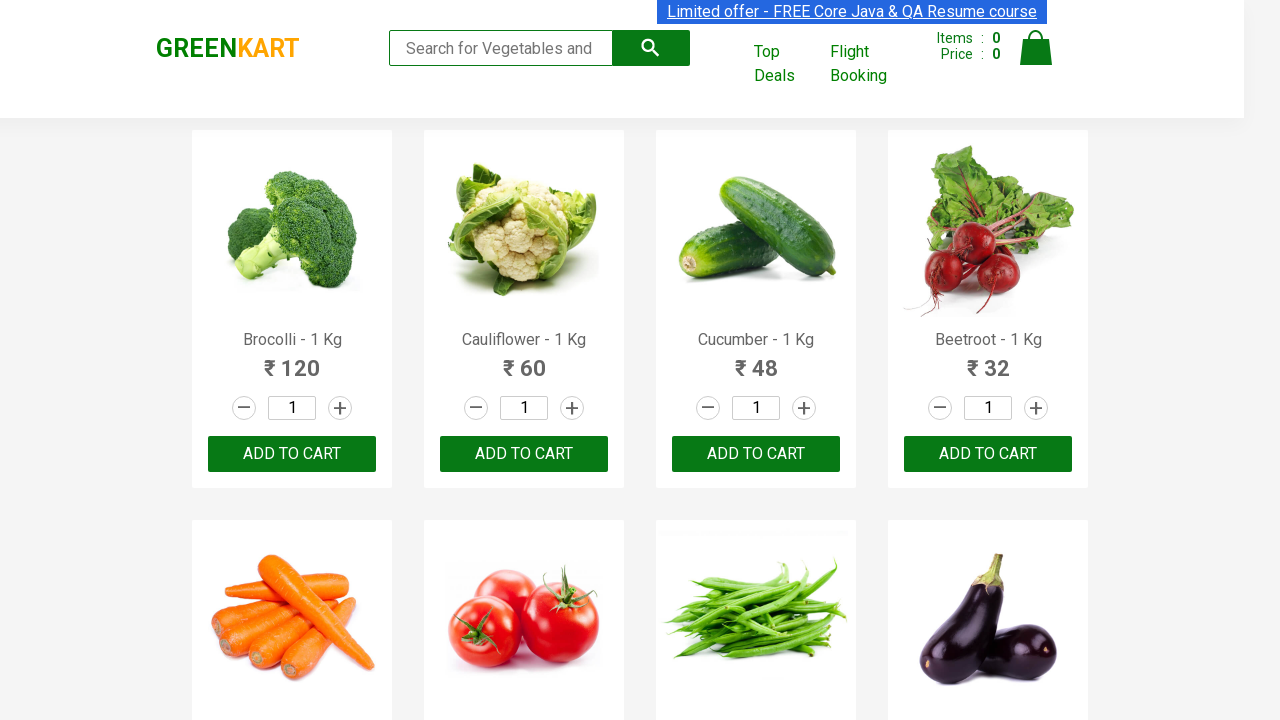

Added Brocolli to cart at (292, 454) on xpath=//div[@class='product-action']/button >> nth=0
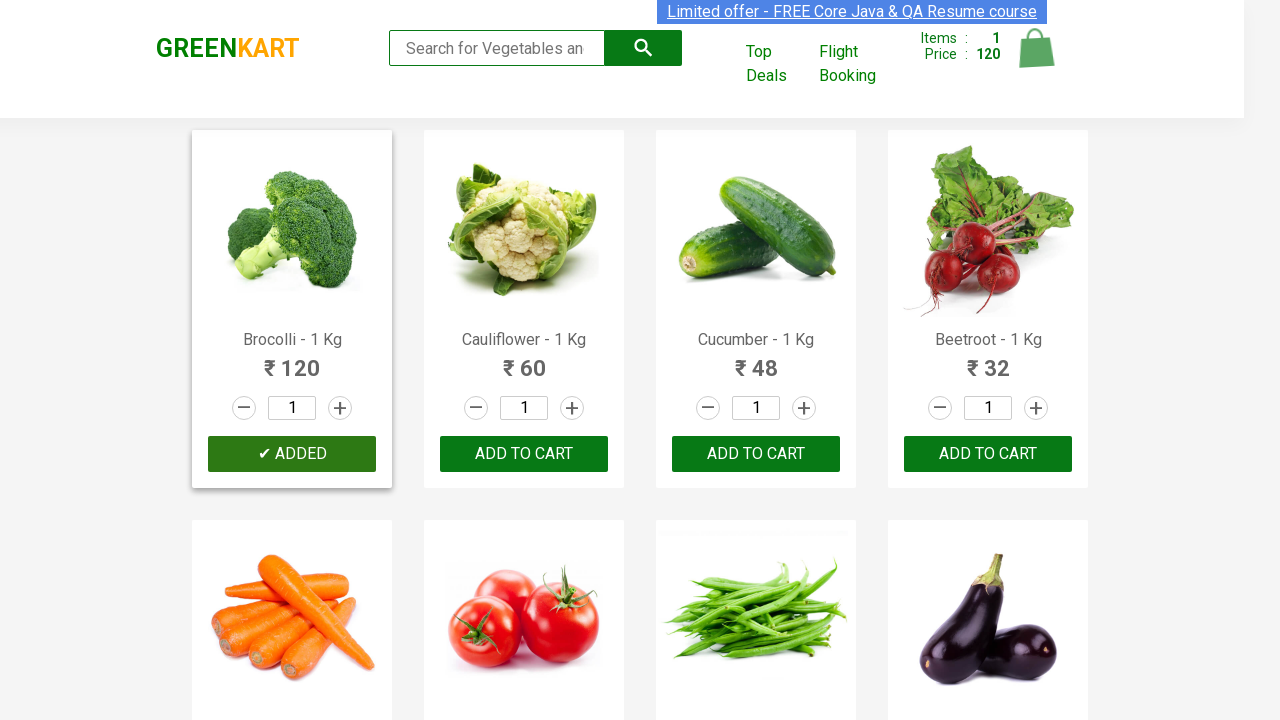

Added Cucumber to cart at (756, 454) on xpath=//div[@class='product-action']/button >> nth=2
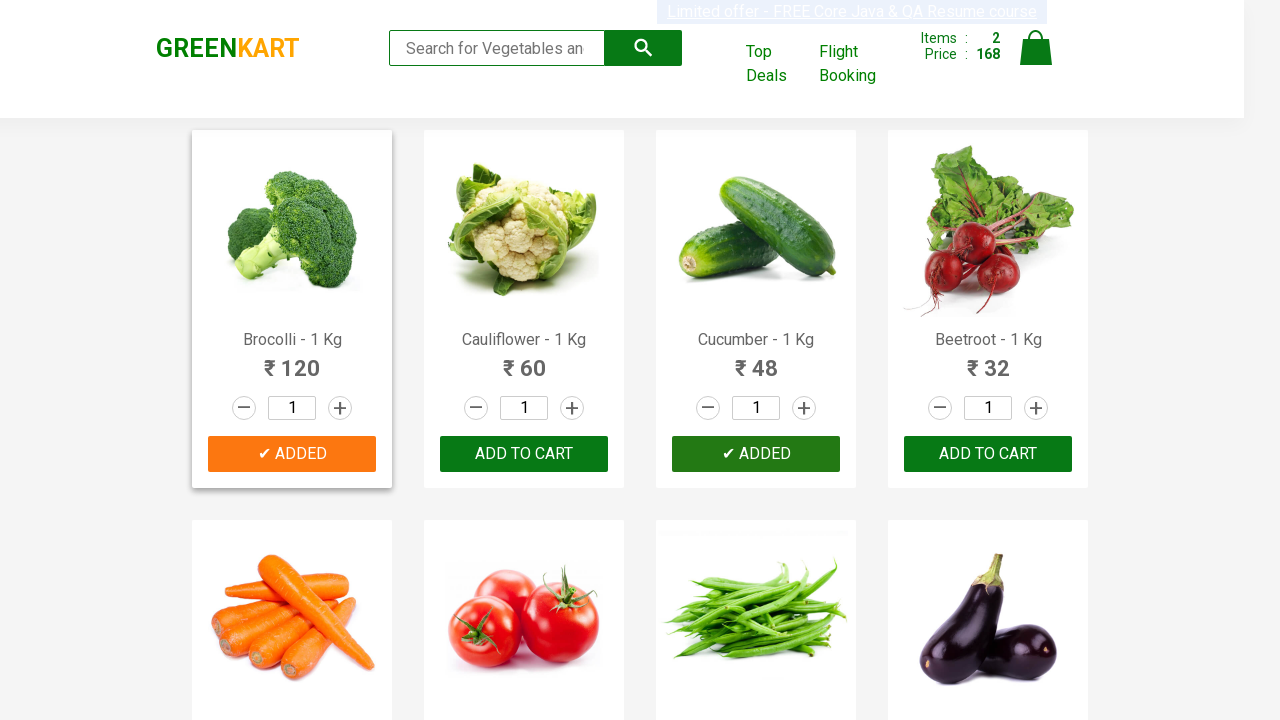

Added Beetroot to cart at (988, 454) on xpath=//div[@class='product-action']/button >> nth=3
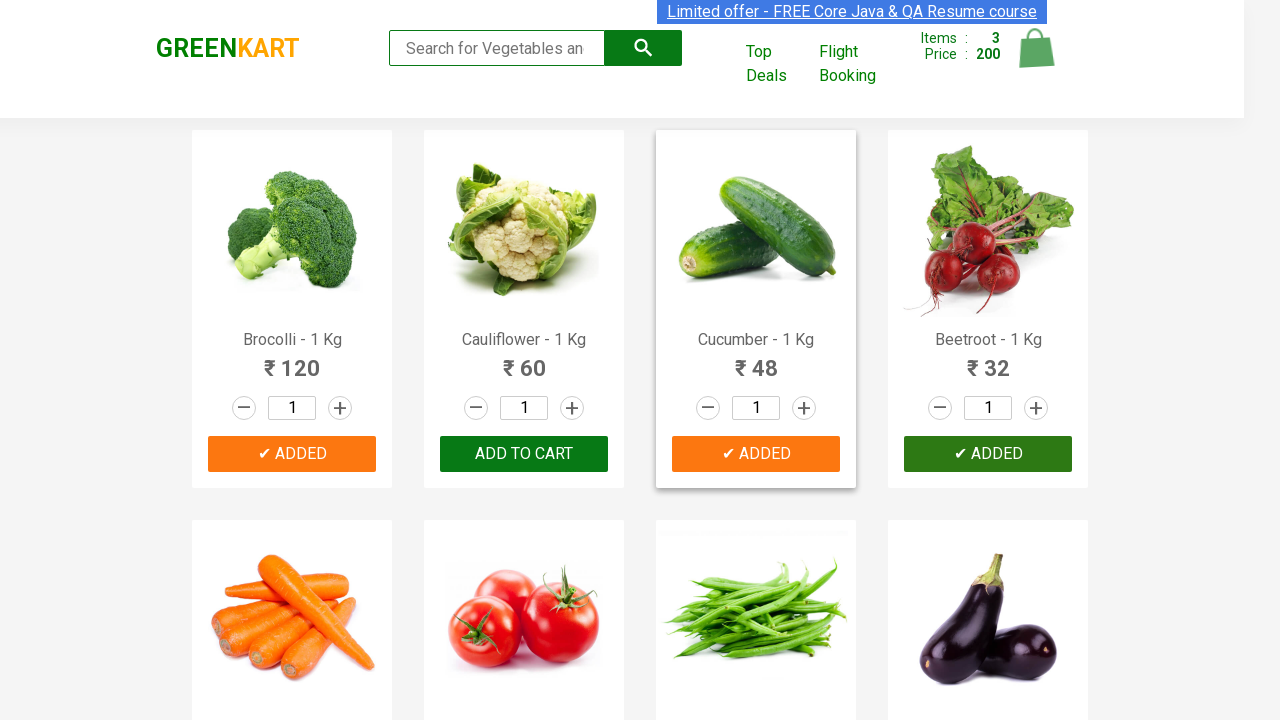

Clicked on cart icon at (1036, 48) on img[alt='Cart']
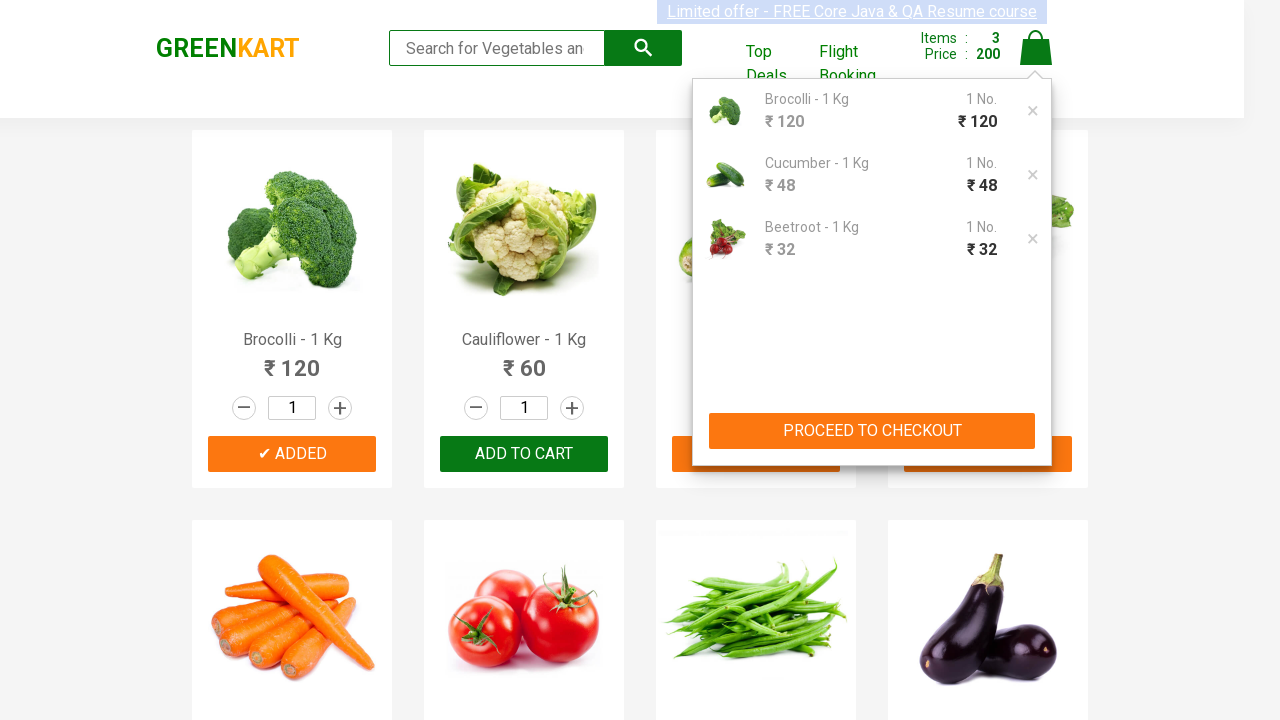

Clicked PROCEED TO CHECKOUT button at (872, 431) on xpath=//button[text()='PROCEED TO CHECKOUT']
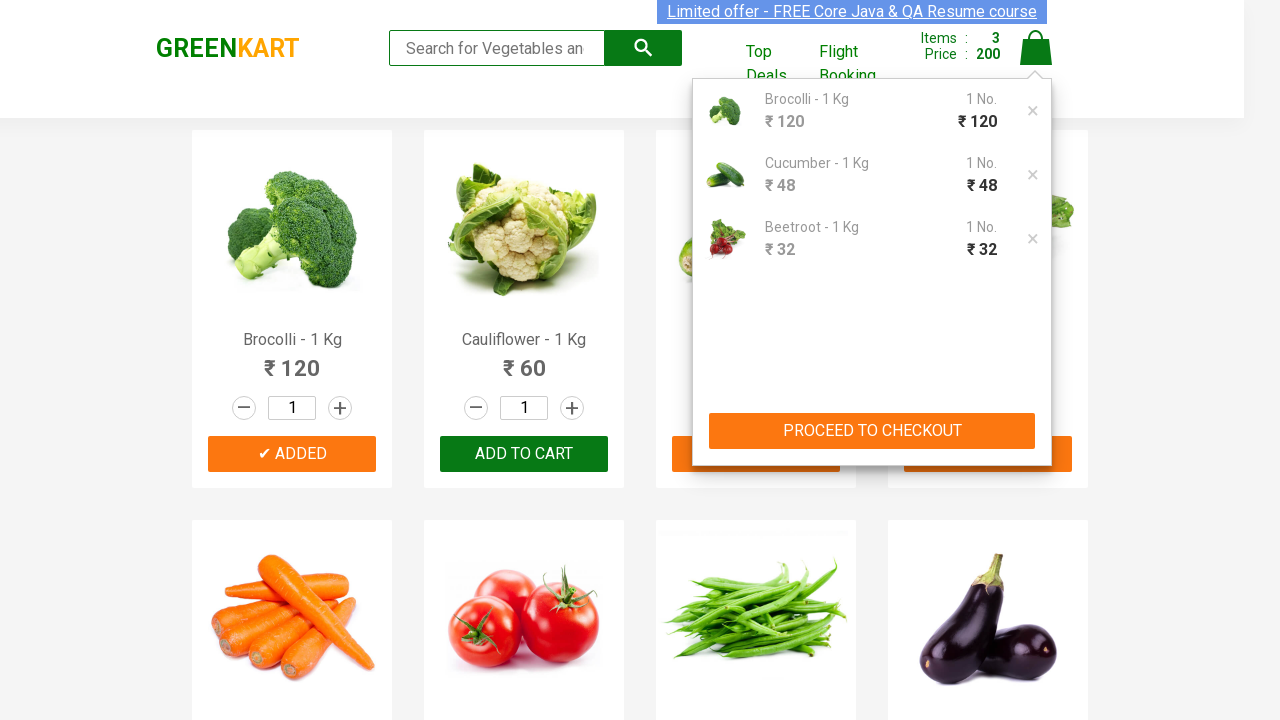

Waited for promo code input field to become visible
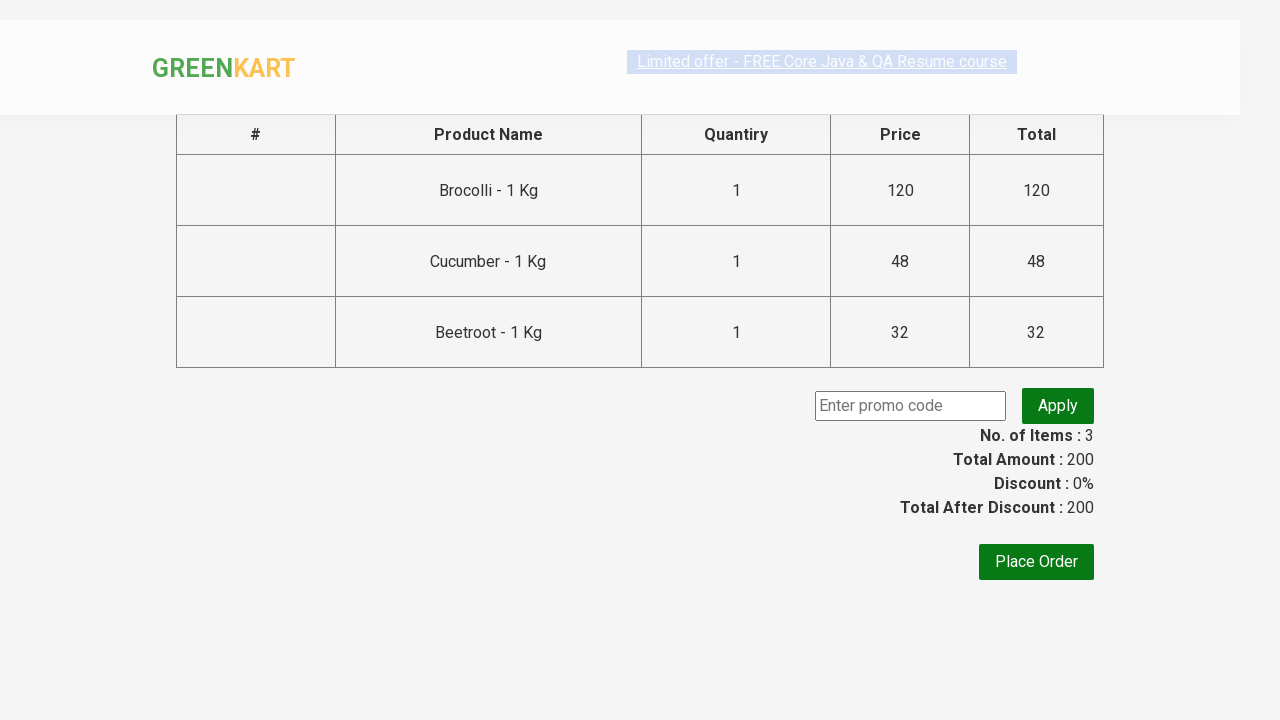

Entered promo code 'rahulshettyacademy' on input.promoCode
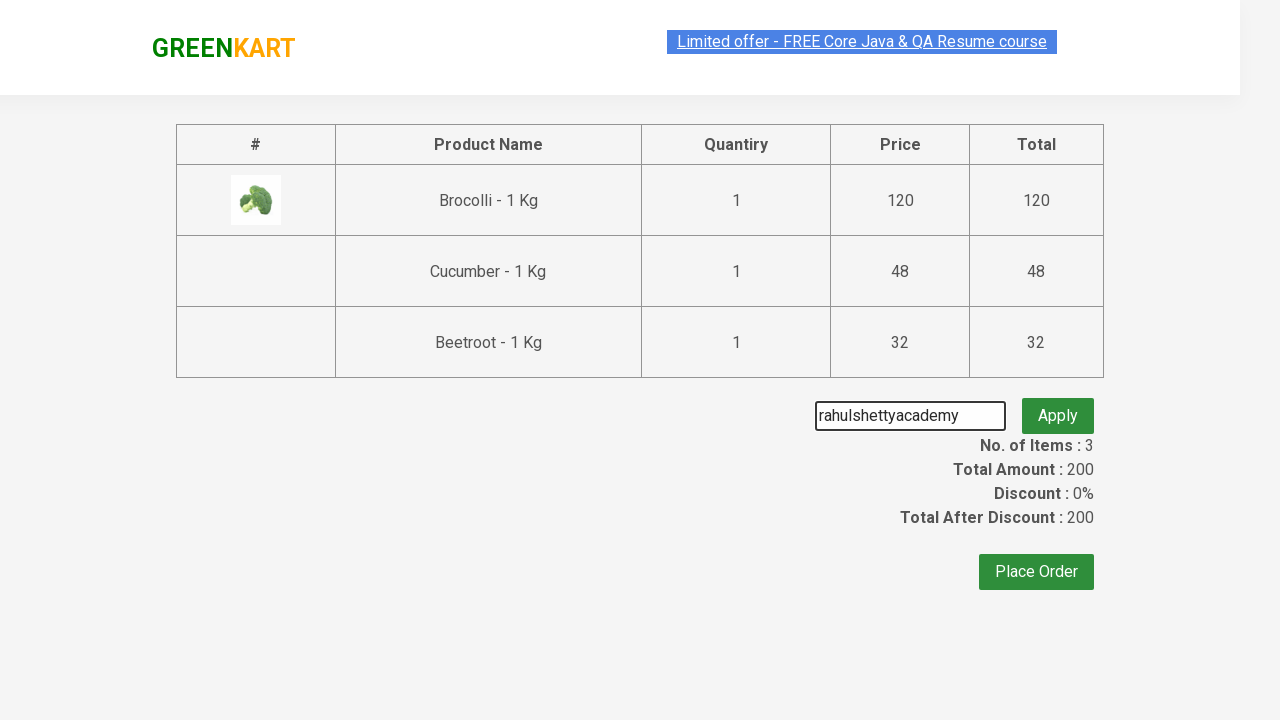

Clicked apply promo code button at (1058, 406) on button.promoBtn
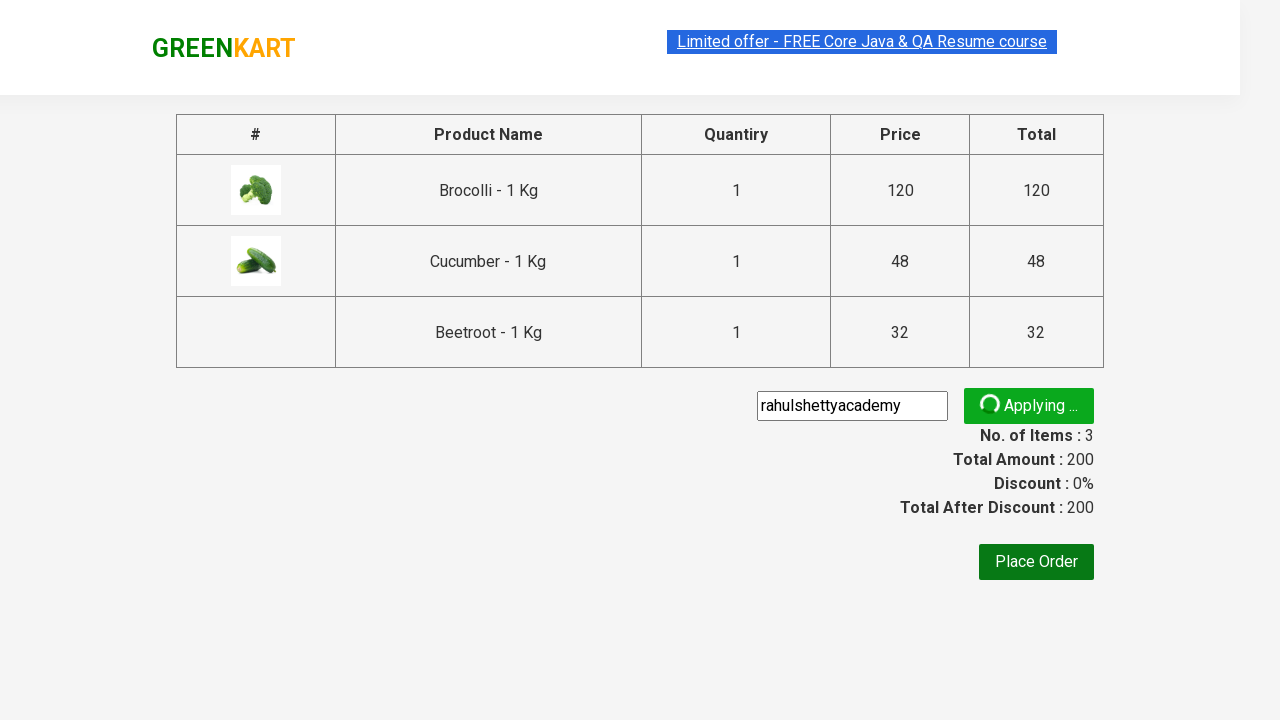

Promo code applied successfully and info displayed
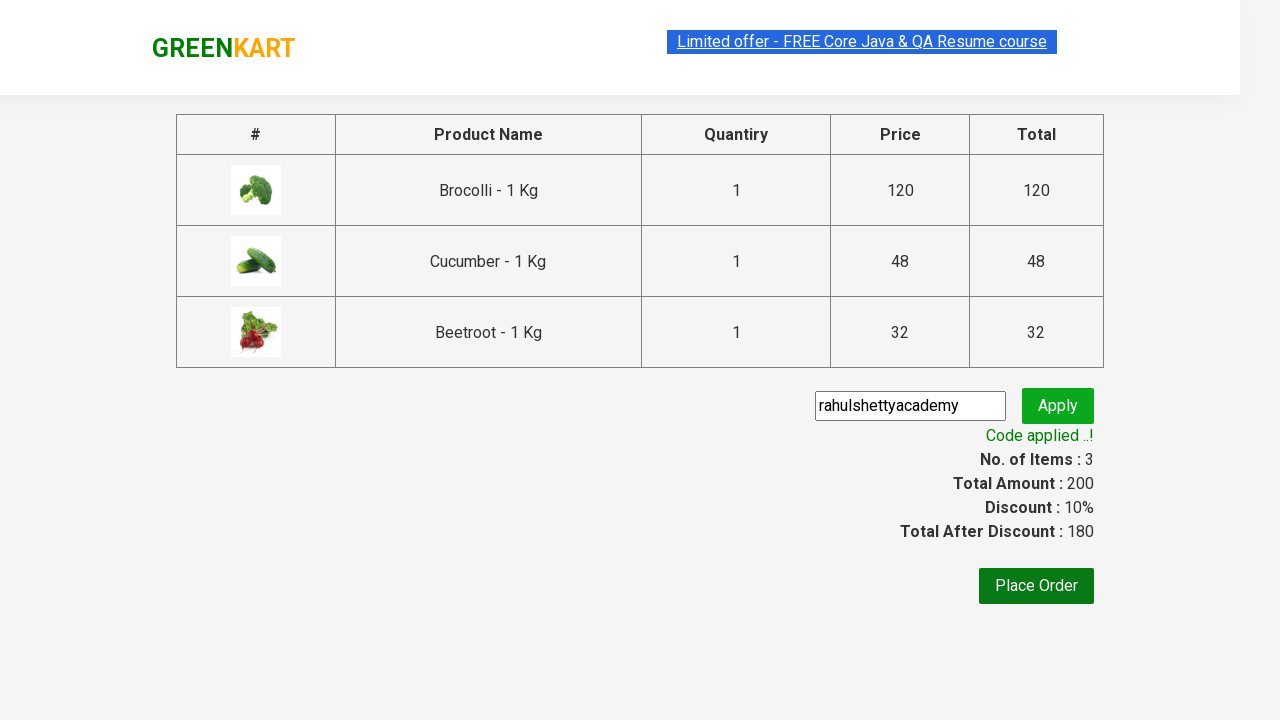

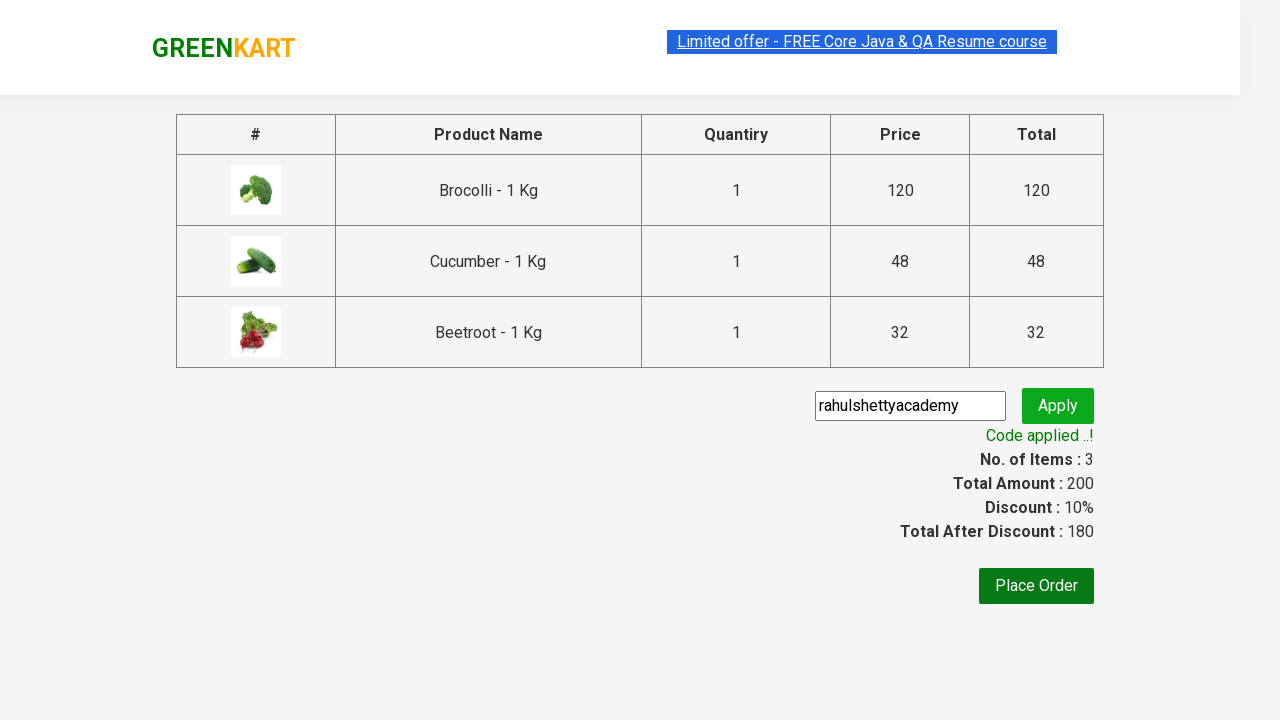